Tests add/remove element functionality by adding two elements, deleting one, and verifying that only one element remains on the page.

Starting URL: http://the-internet.herokuapp.com/add_remove_elements/

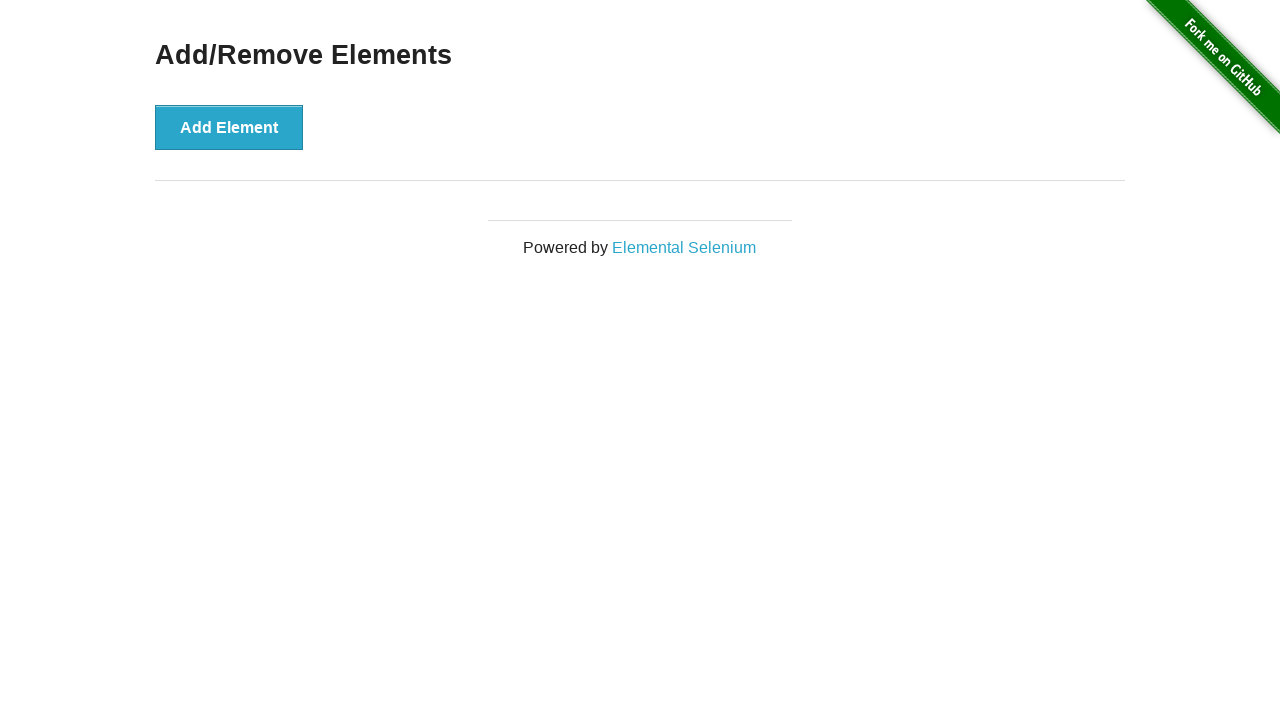

Navigated to add/remove elements page
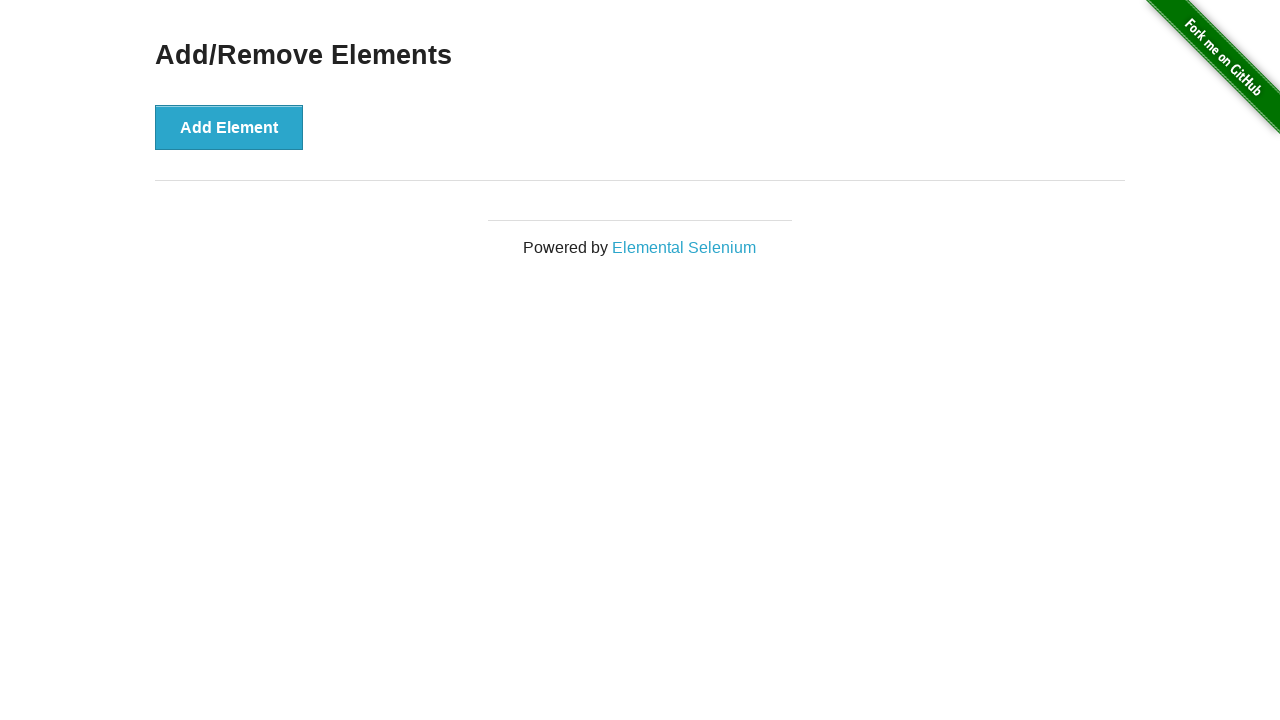

Clicked 'Add Element' button to add first element at (229, 127) on xpath=//button[text()='Add Element']
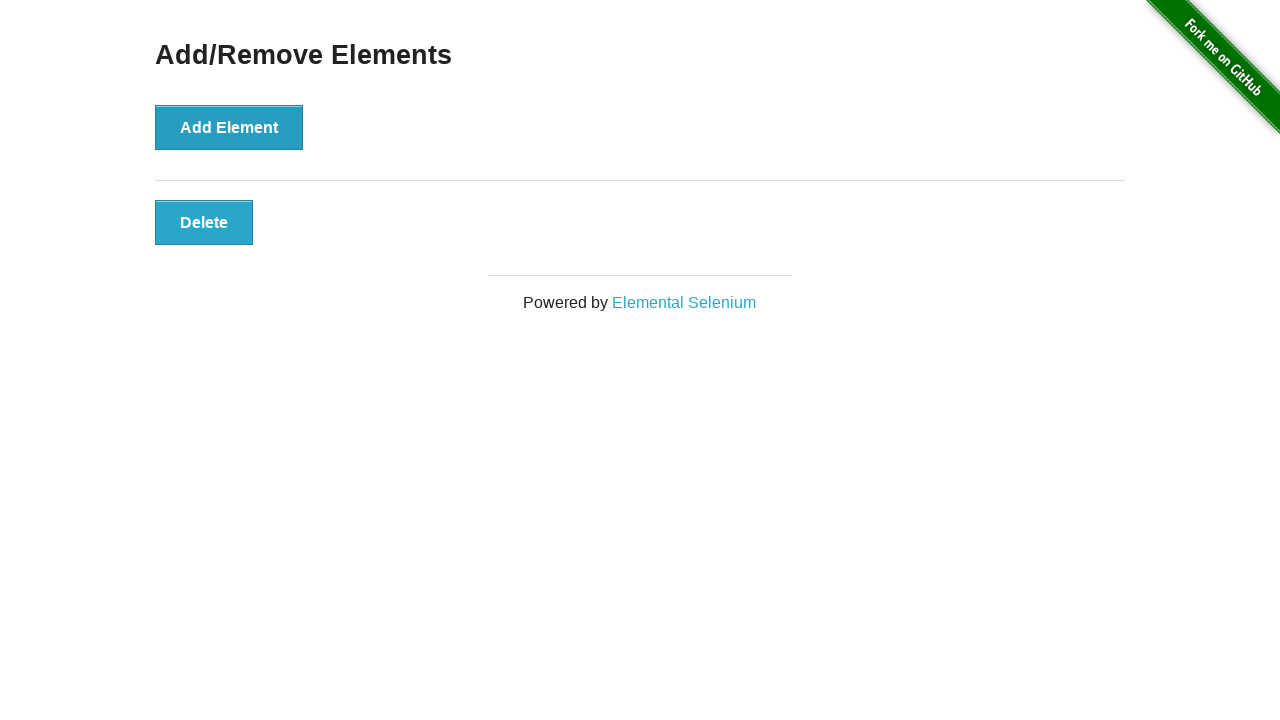

Clicked 'Add Element' button to add second element at (229, 127) on xpath=//button[text()='Add Element']
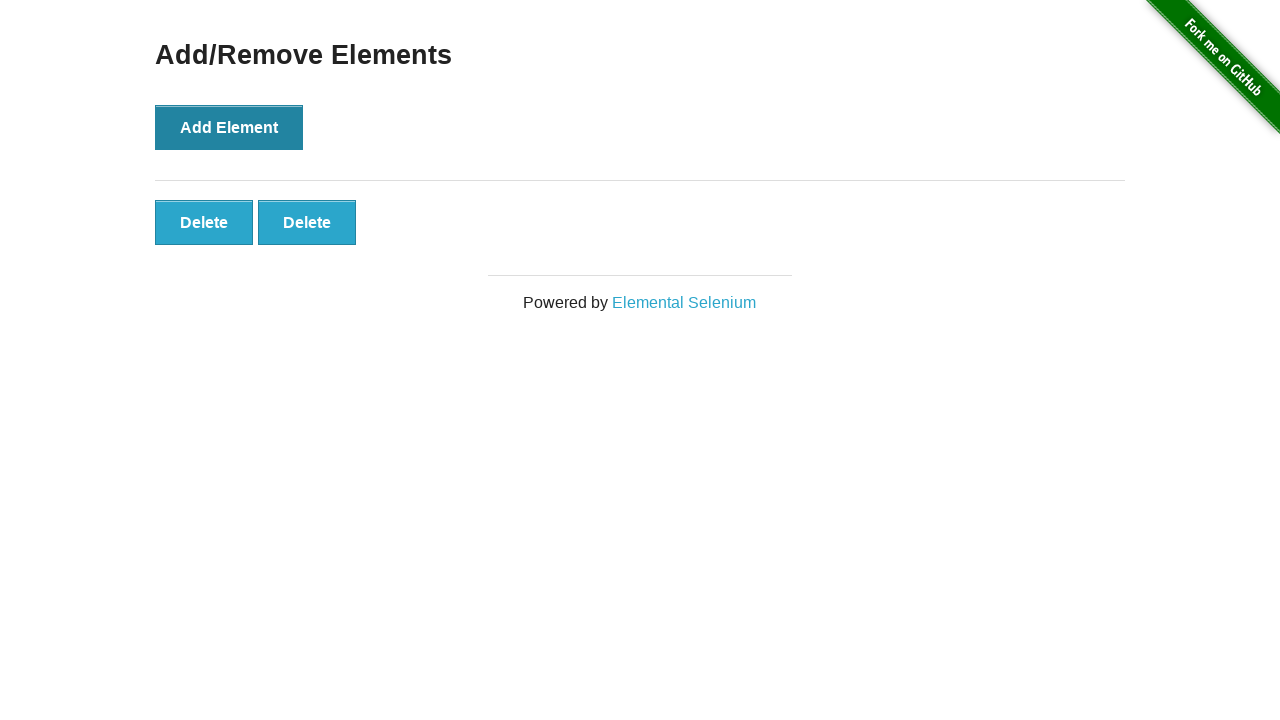

Clicked the first delete button to remove an element at (204, 222) on .added-manually >> nth=0
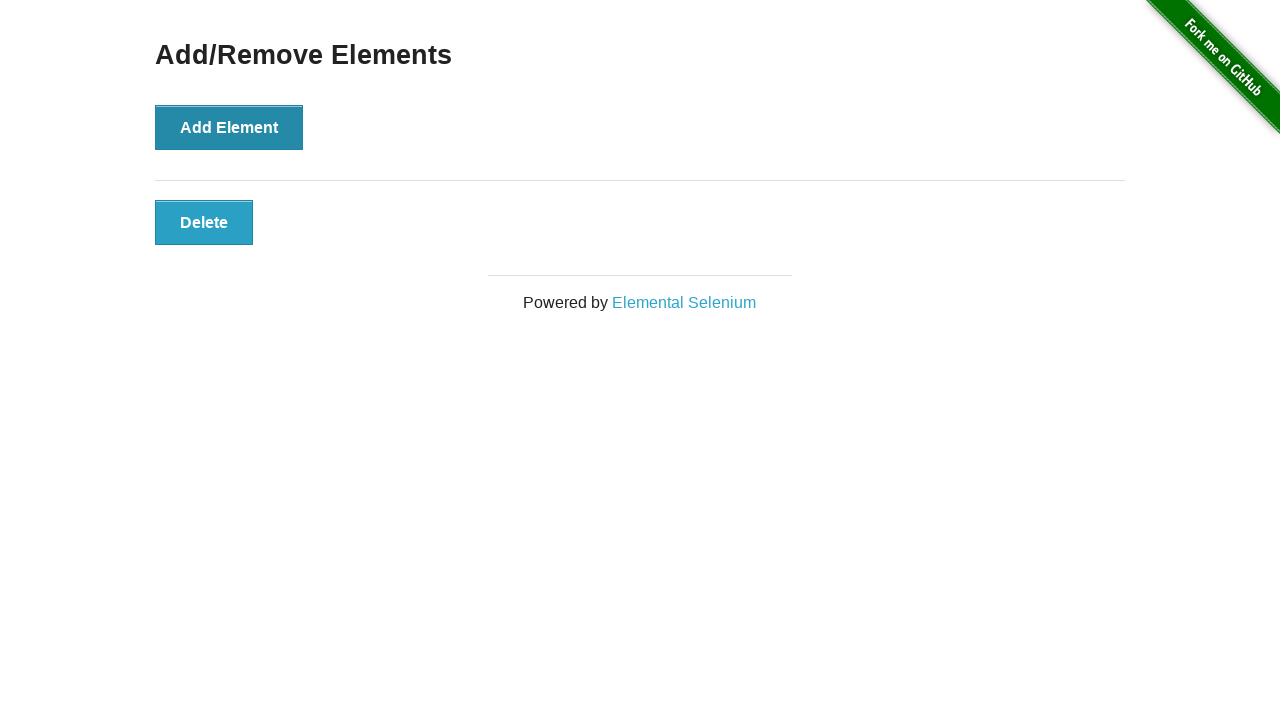

Verified that only one delete button remains on the page
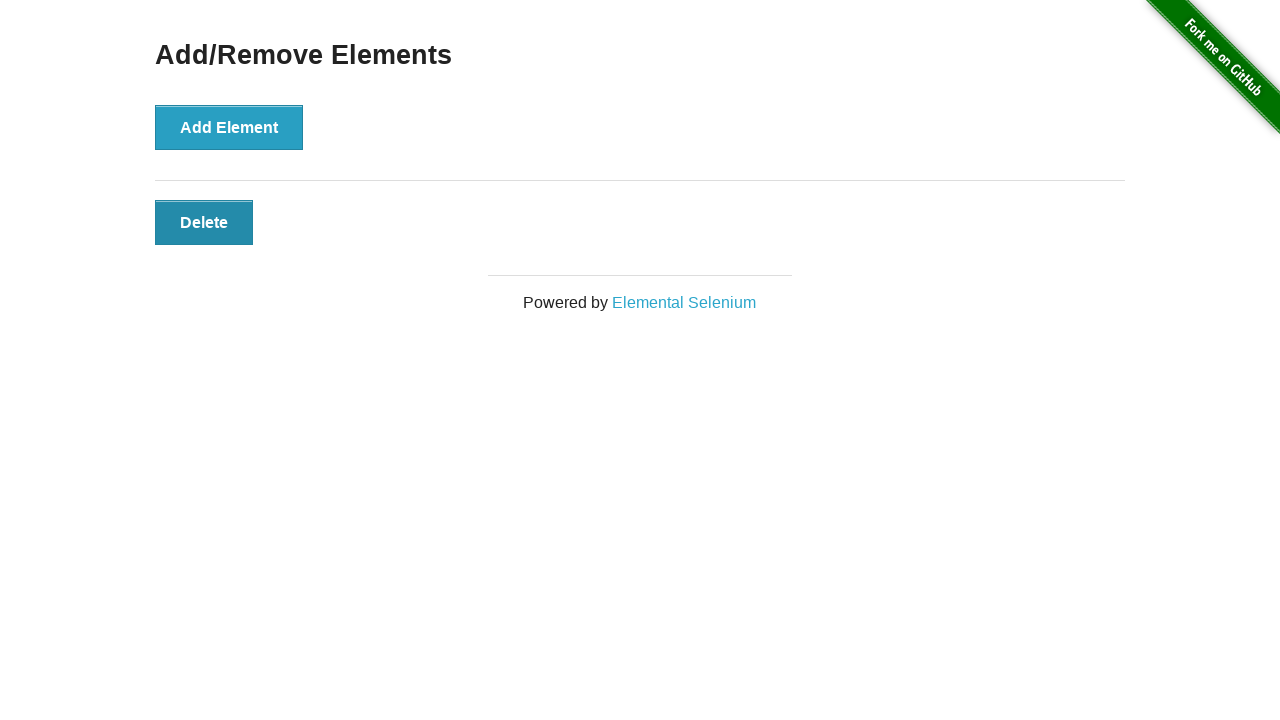

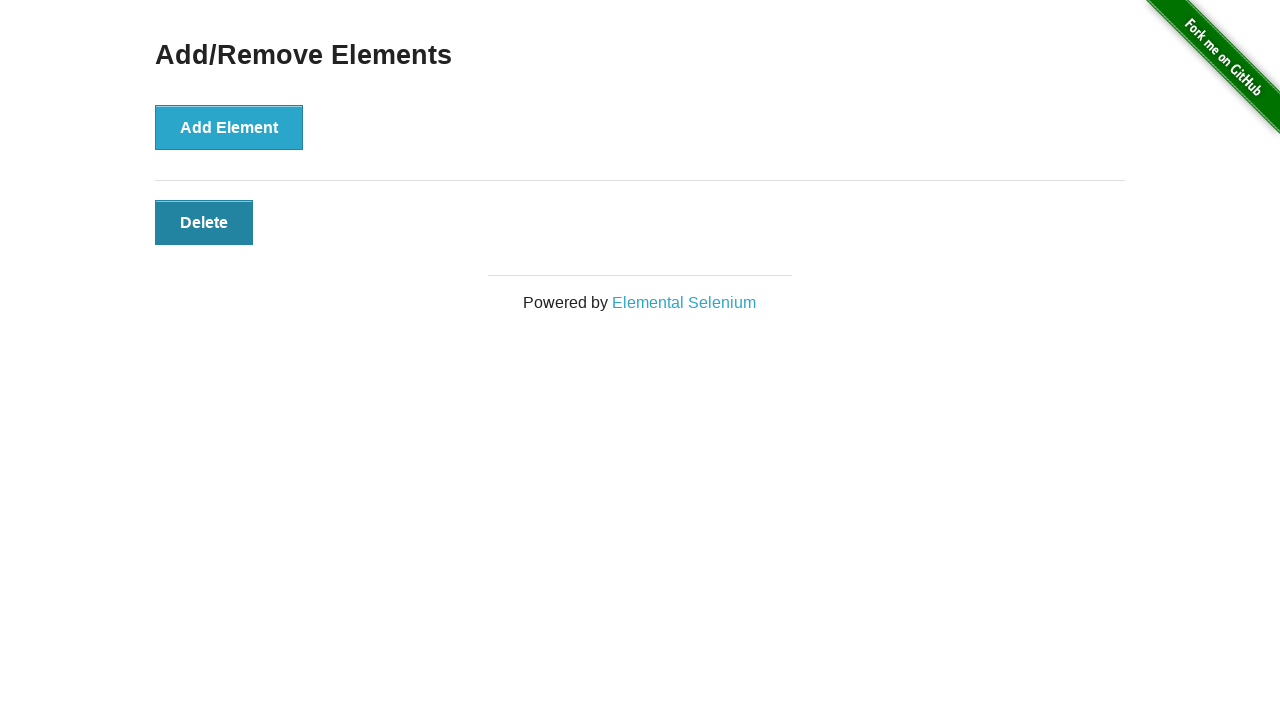